Tests drag and drop functionality on jQuery UI demo page by dragging an element and dropping it onto a target area

Starting URL: http://jqueryui.com/droppable/

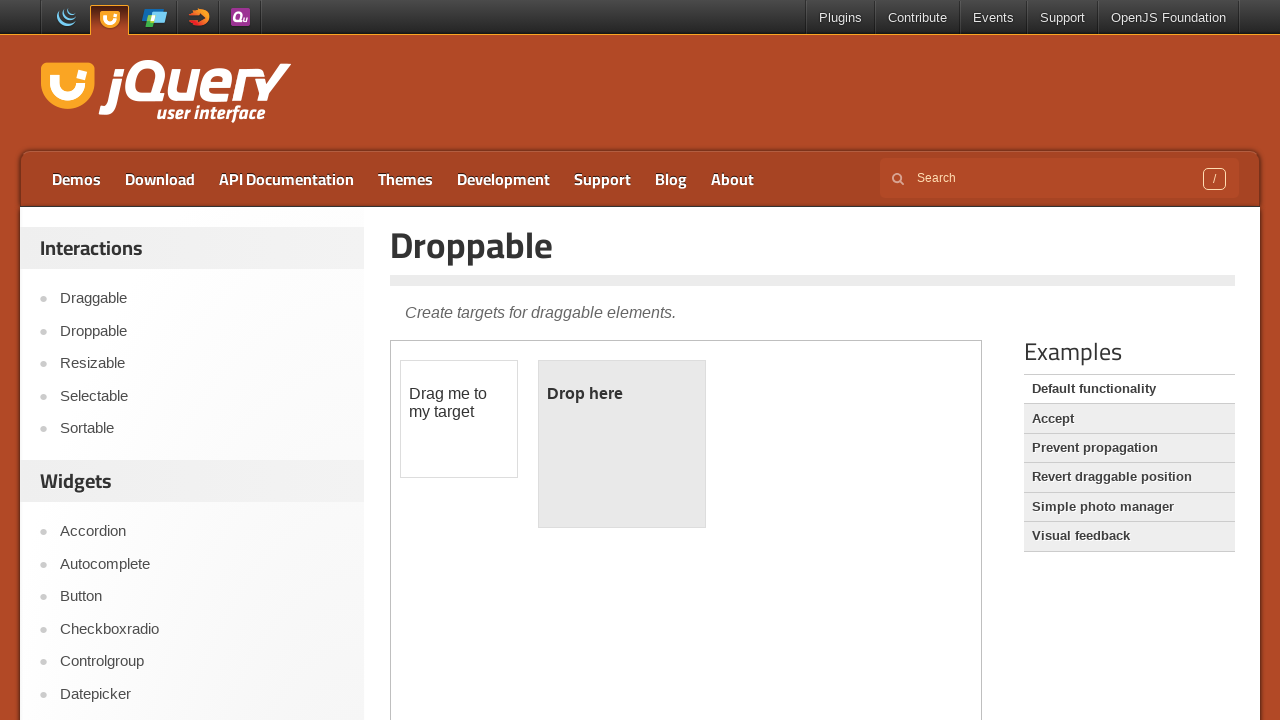

Located and switched to iframe containing drag and drop demo
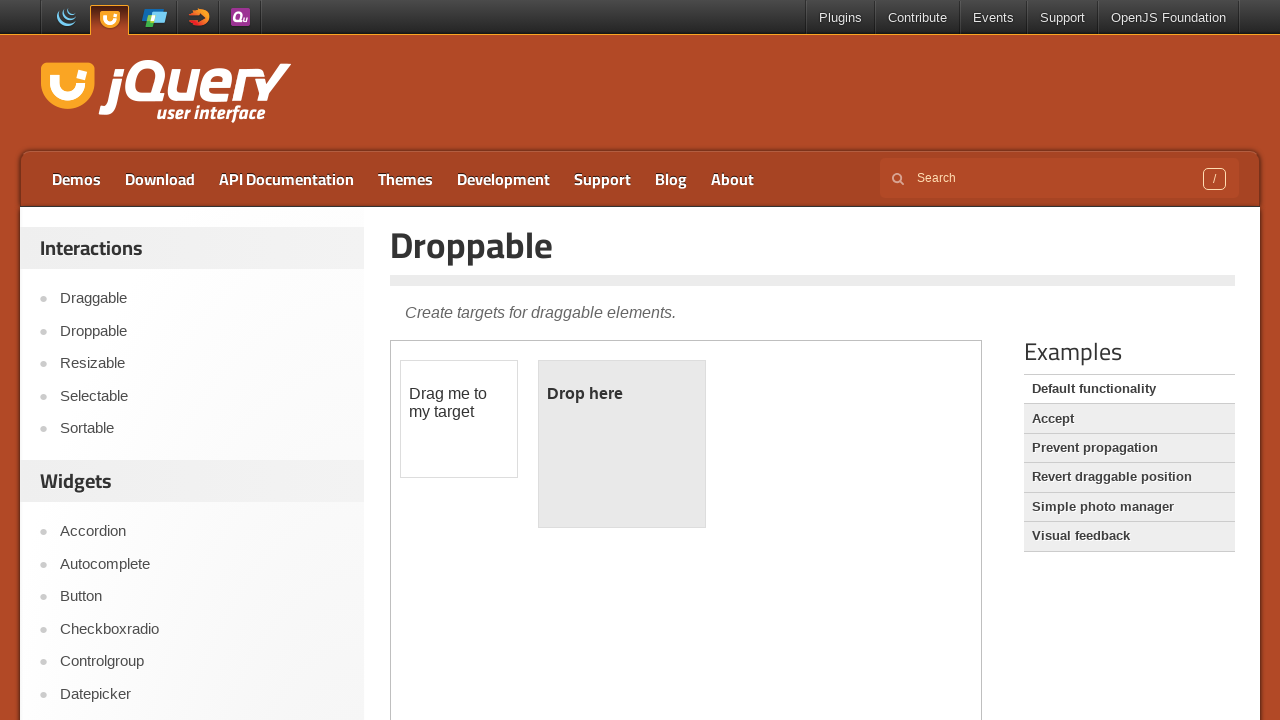

Located draggable element with id 'draggable'
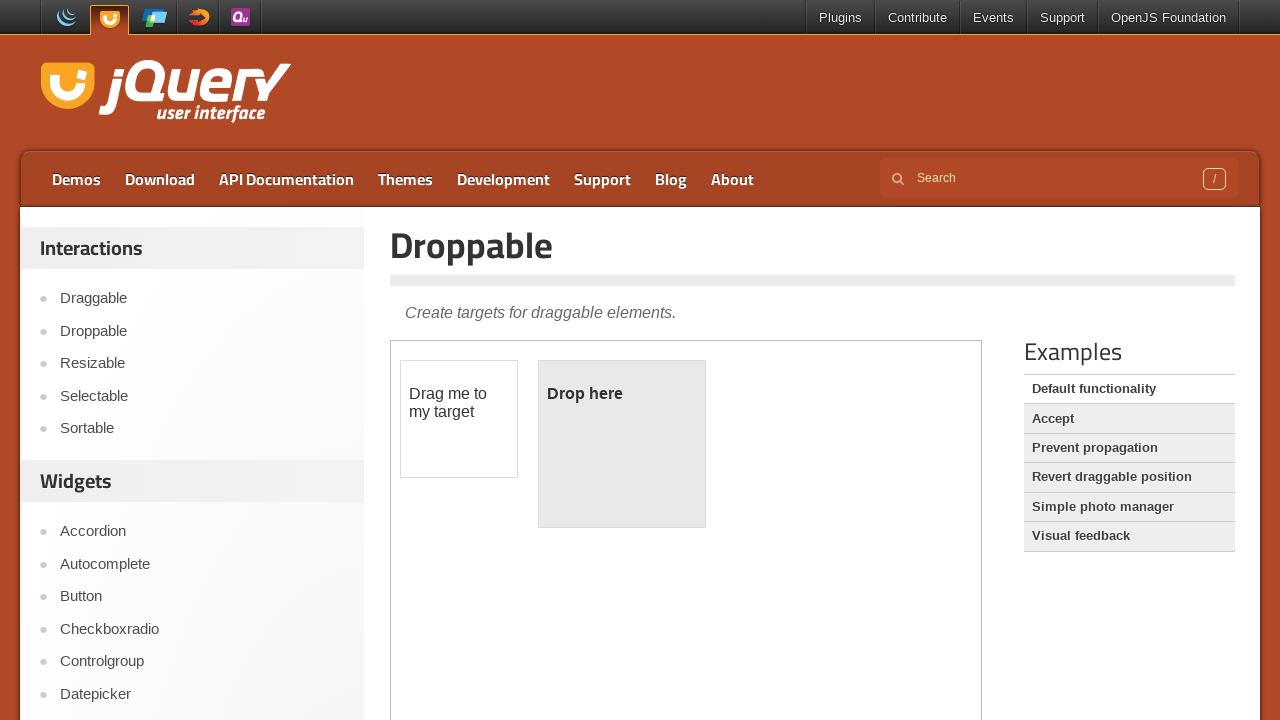

Located droppable target element with id 'droppable'
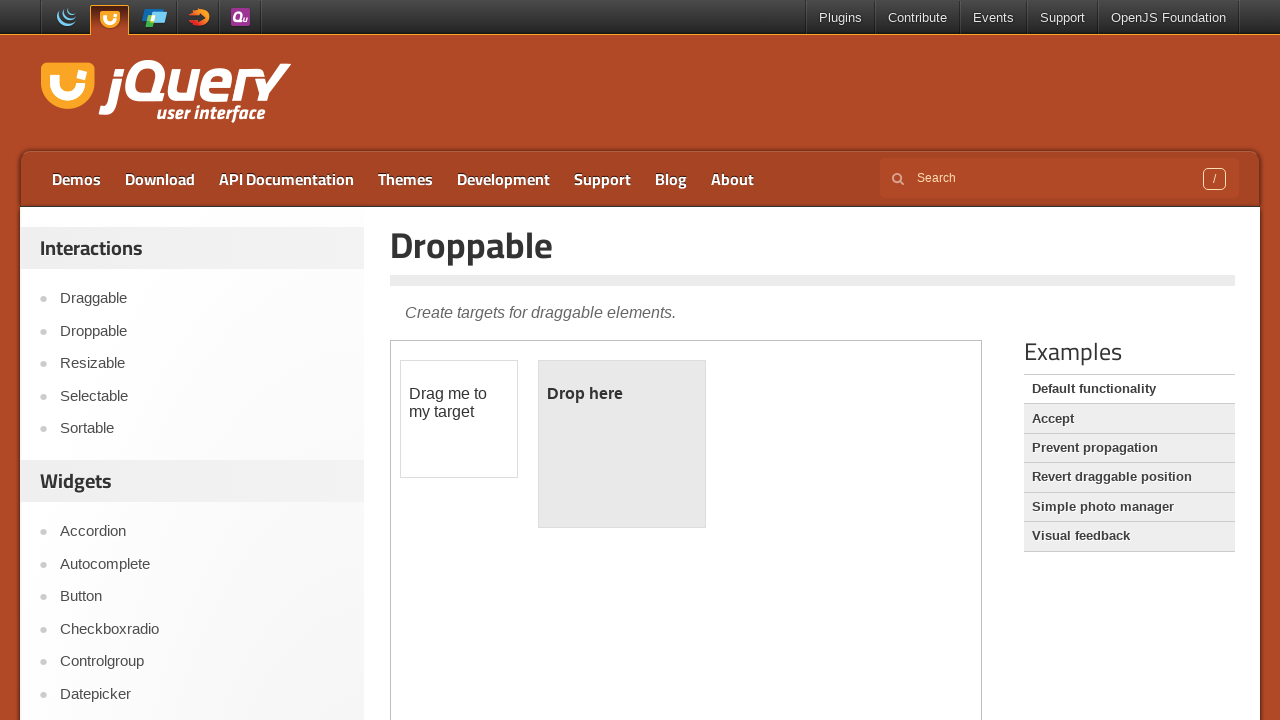

Dragged the draggable element onto the droppable target area at (622, 444)
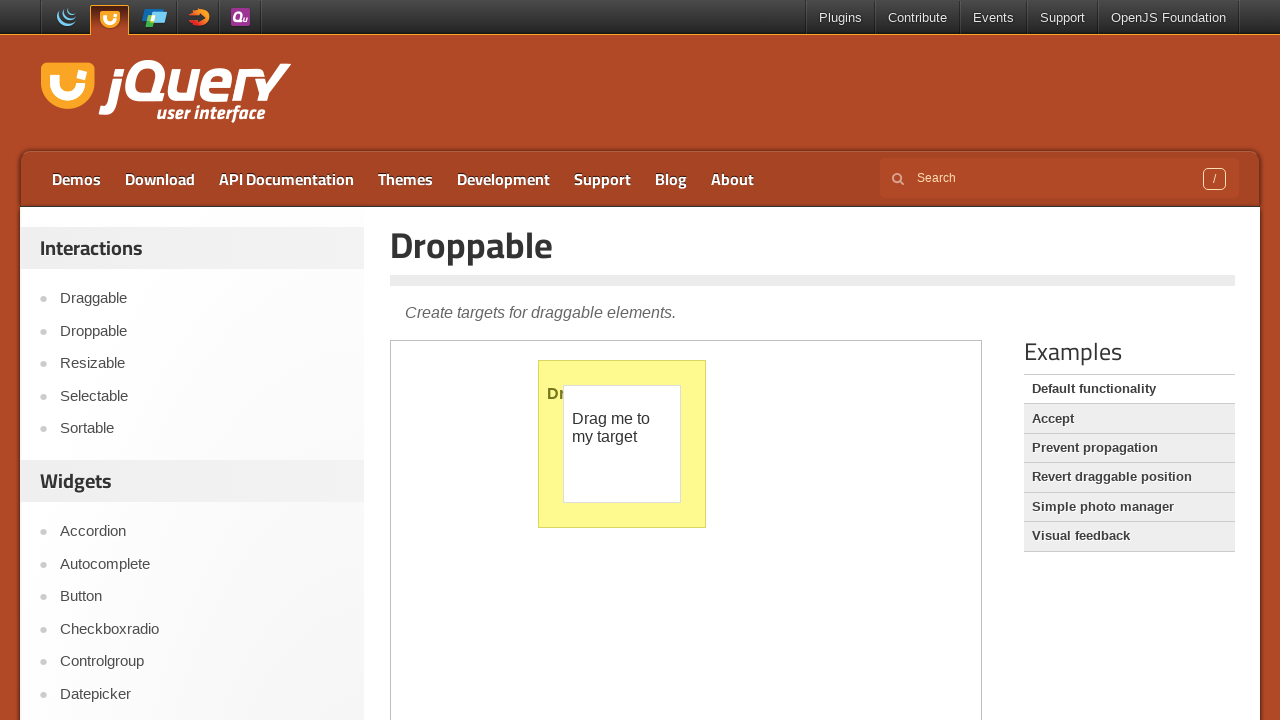

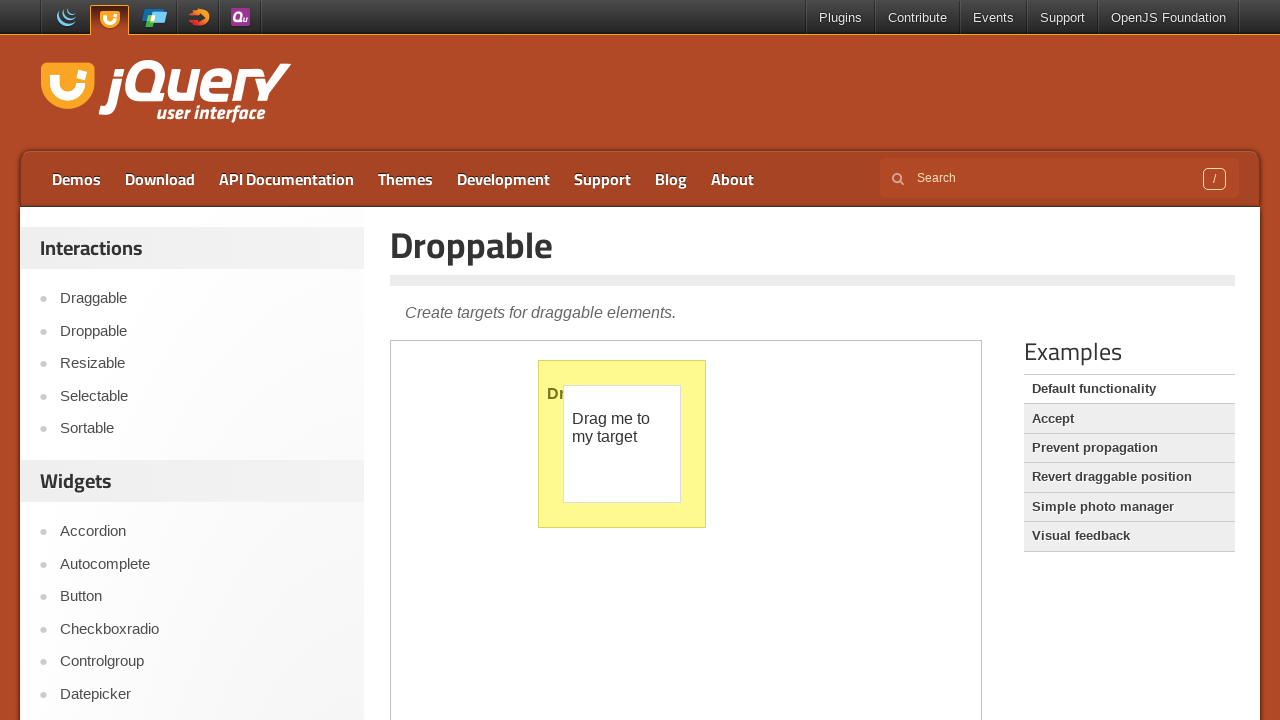